Tests autocomplete functionality for multiple countries by searching and selecting United Kingdom, Angola, and Bahamas sequentially

Starting URL: https://testcenter.techproeducation.com/index.php?page=autocomplete

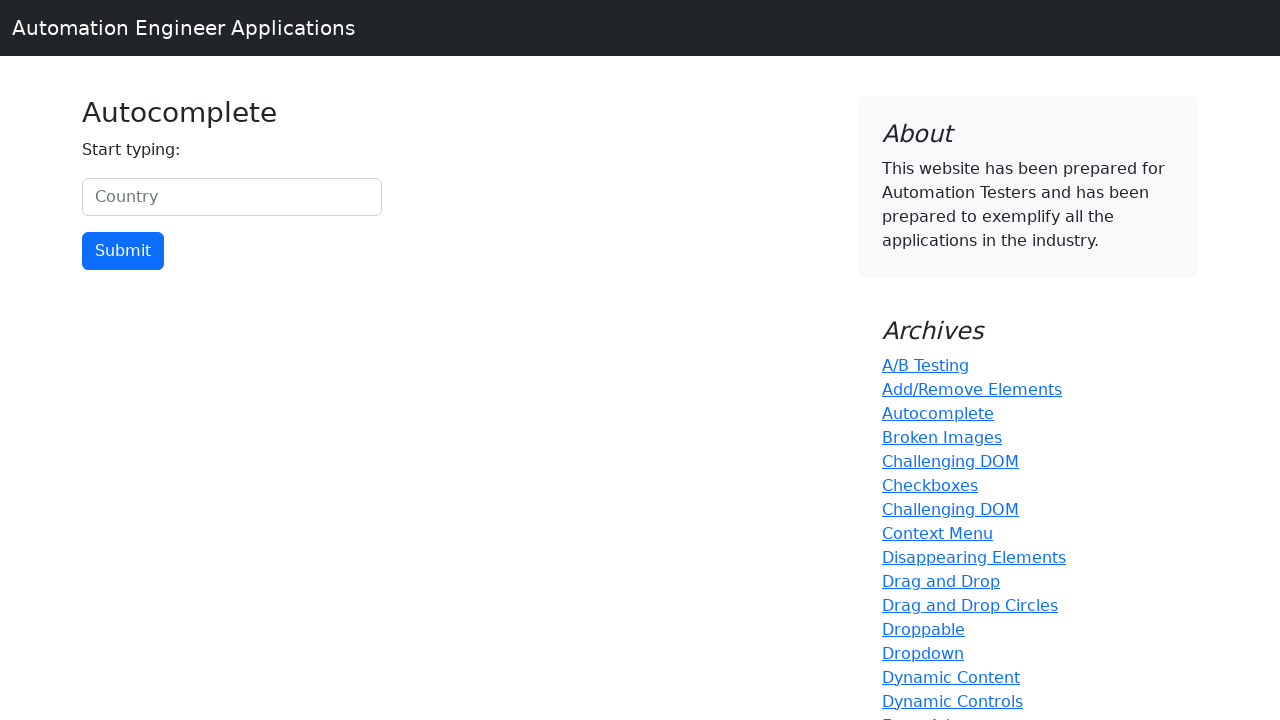

Filled country field with 'uni' to search for United Kingdom on #myCountry
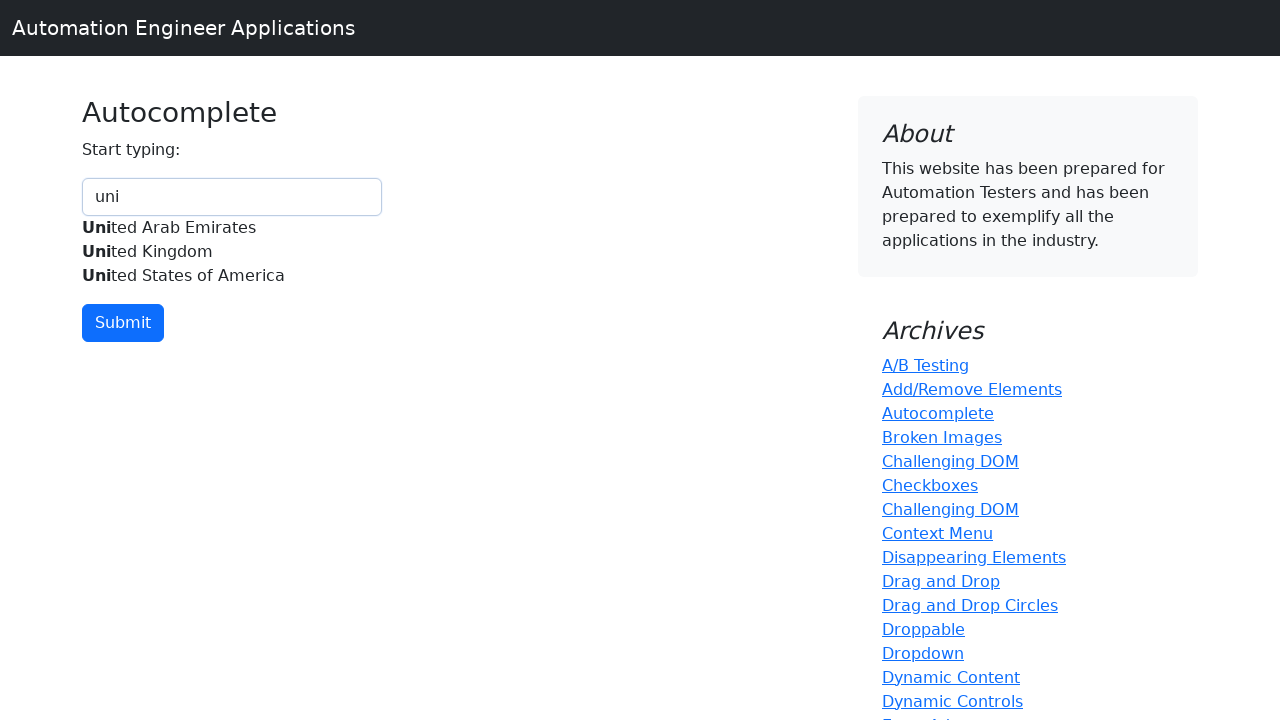

Clicked United Kingdom from autocomplete suggestions at (232, 252) on xpath=//div[@id='myCountryautocomplete-list']//div[.='United Kingdom']
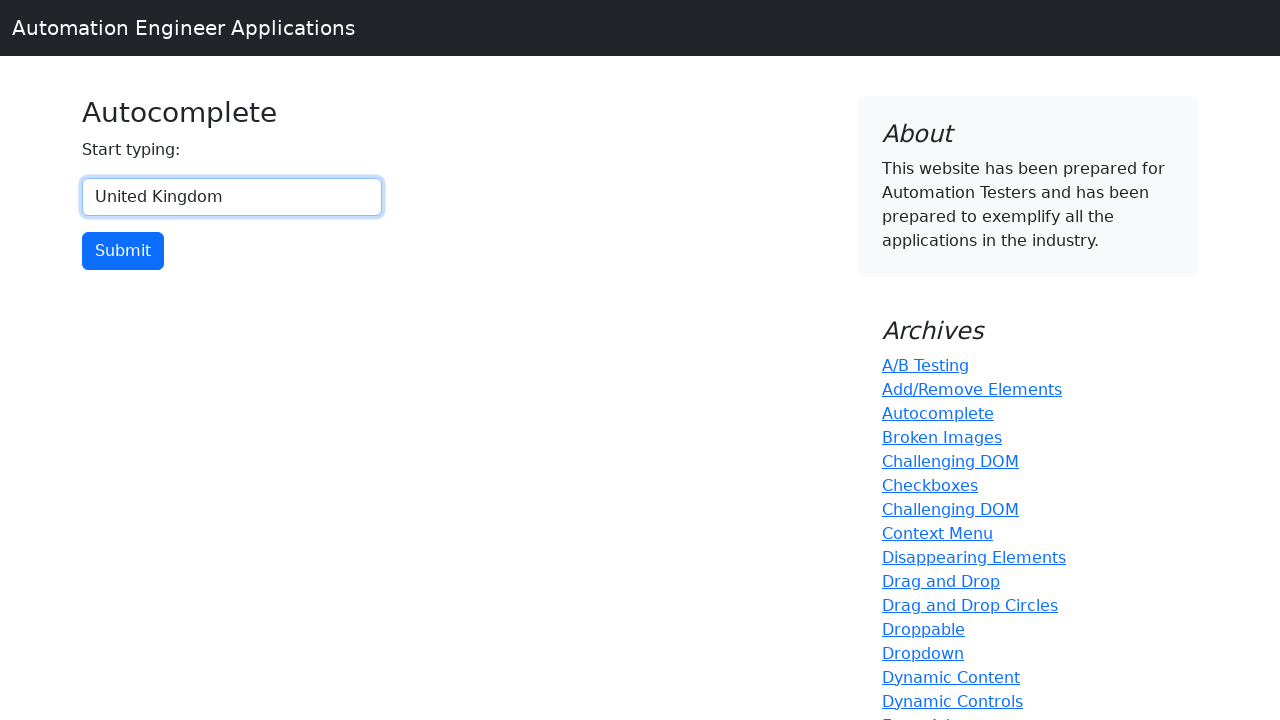

Clicked submit button to confirm United Kingdom selection at (123, 251) on xpath=//input[@type='button']
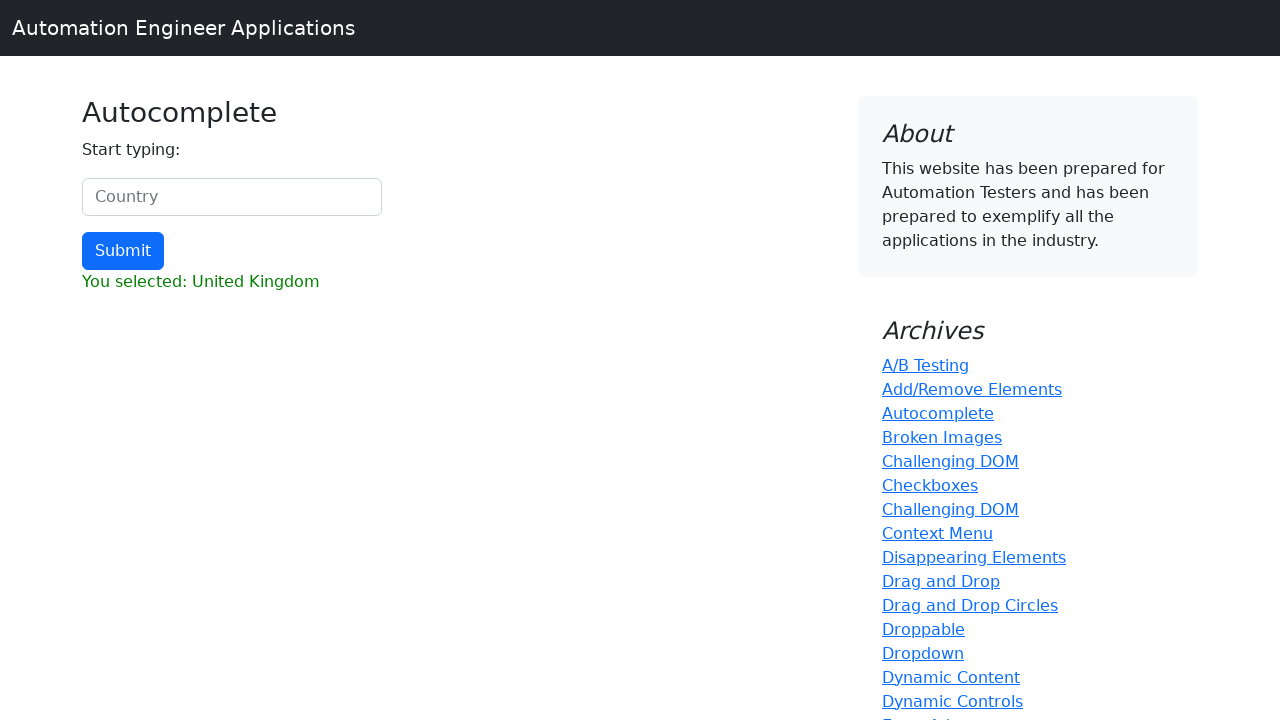

Cleared country field for next test on #myCountry
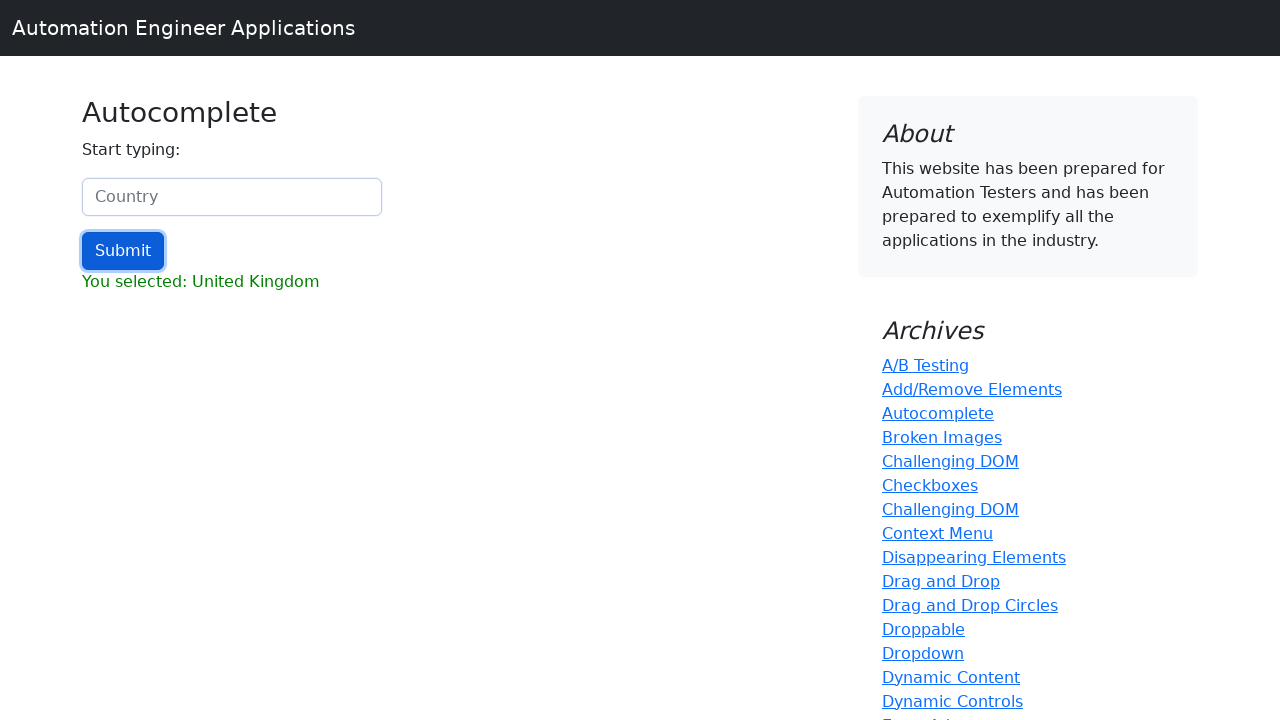

Filled country field with 'an' to search for Angola on #myCountry
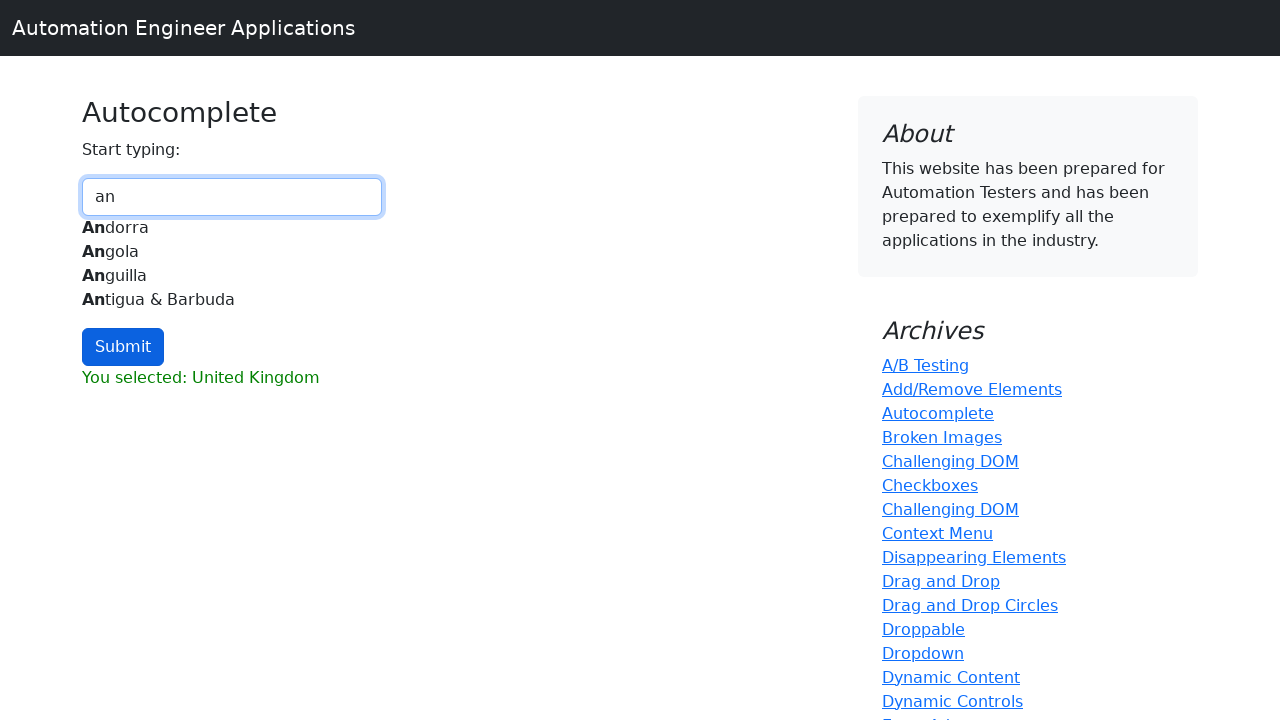

Clicked Angola from autocomplete suggestions at (232, 252) on xpath=//div[@id='myCountryautocomplete-list']//div[.='Angola']
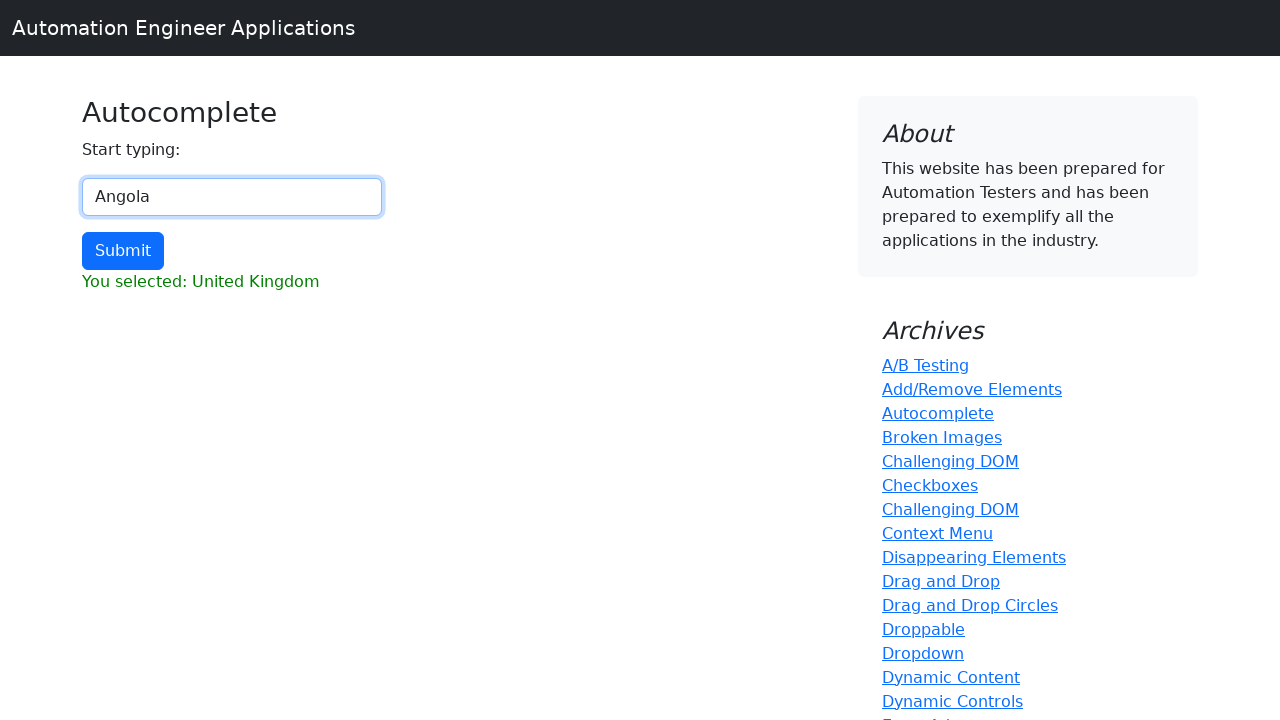

Clicked submit button to confirm Angola selection at (123, 251) on xpath=//input[@type='button']
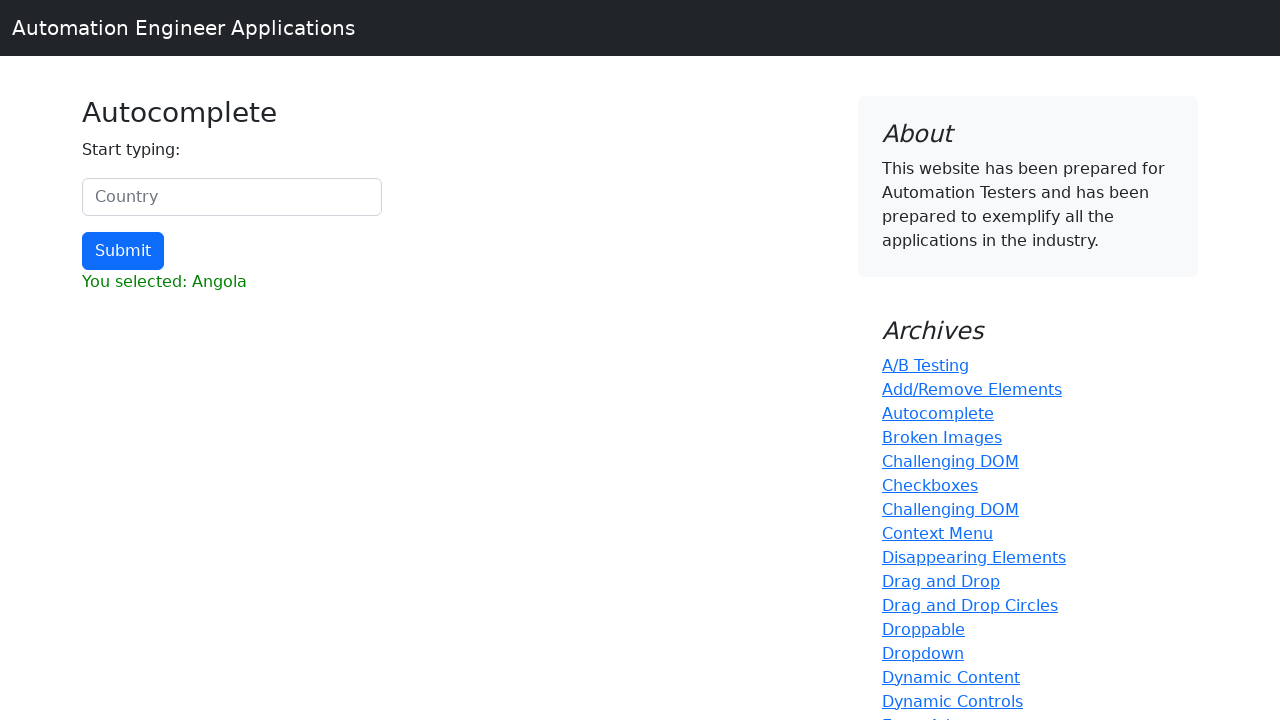

Cleared country field for next test on #myCountry
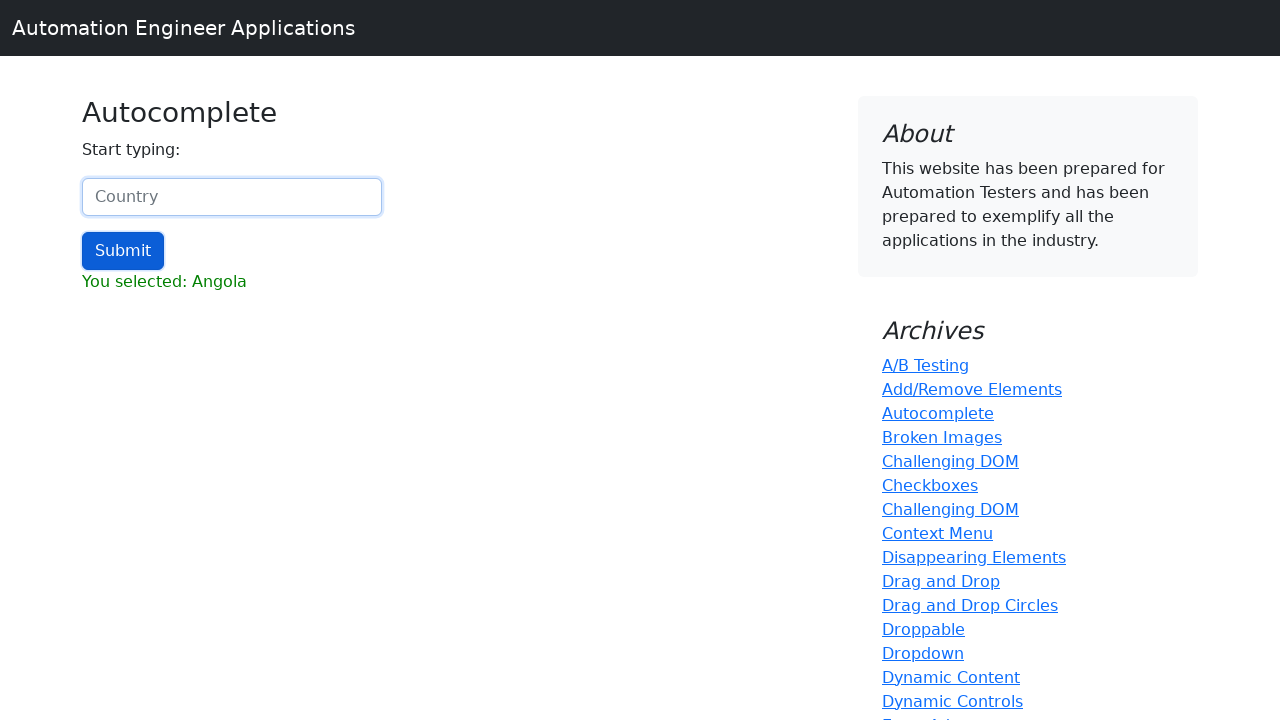

Filled country field with 'bah' to search for Bahamas on #myCountry
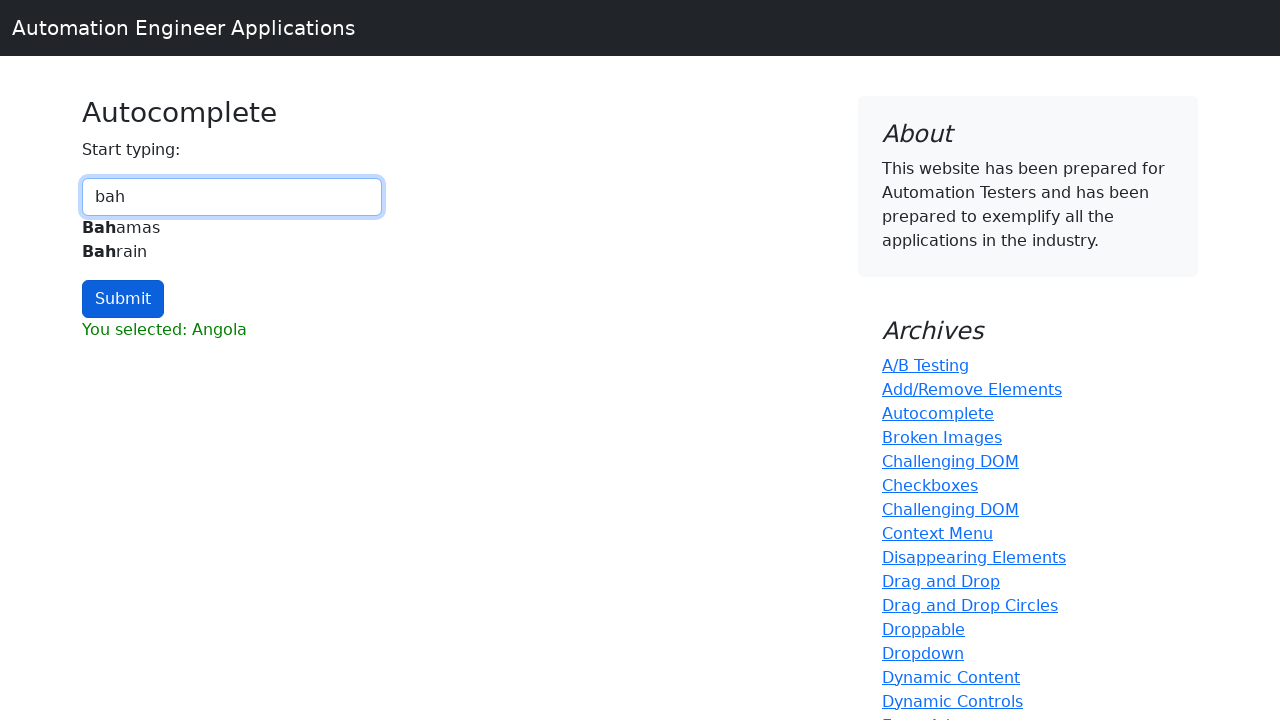

Clicked Bahamas from autocomplete suggestions at (232, 228) on xpath=//div[@id='myCountryautocomplete-list']//div[.='Bahamas']
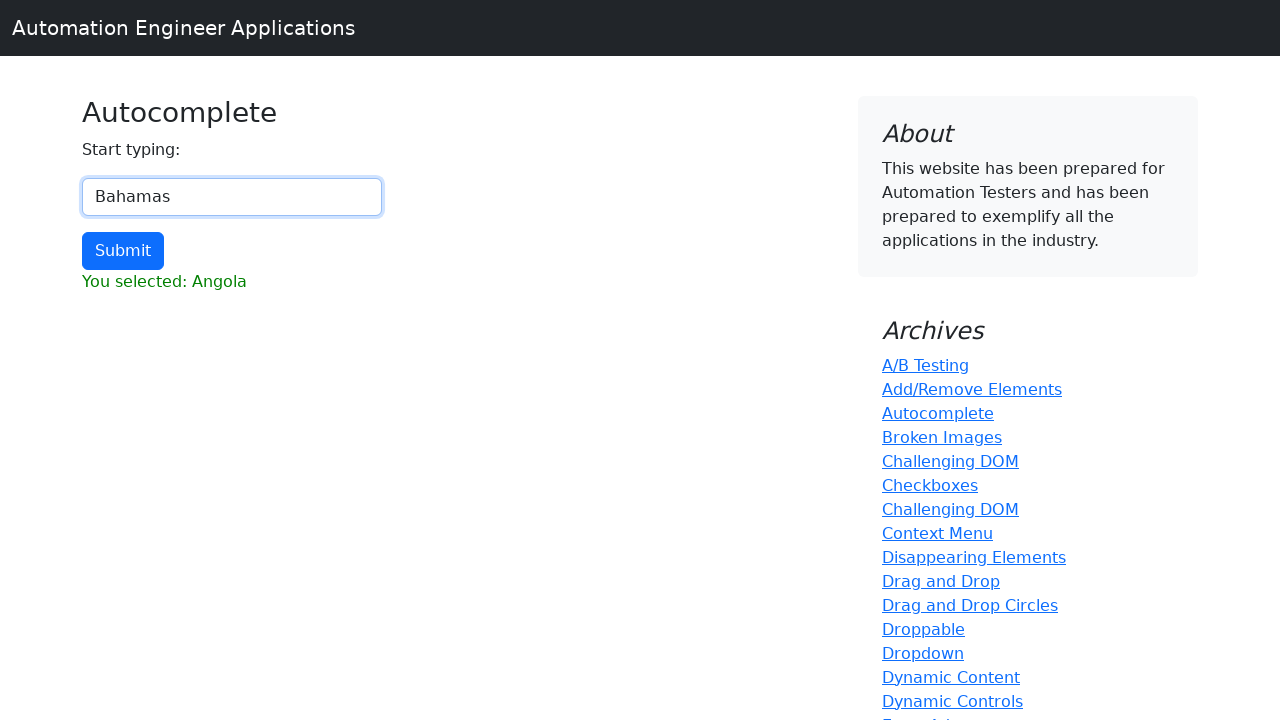

Clicked submit button to confirm Bahamas selection at (123, 251) on xpath=//input[@type='button']
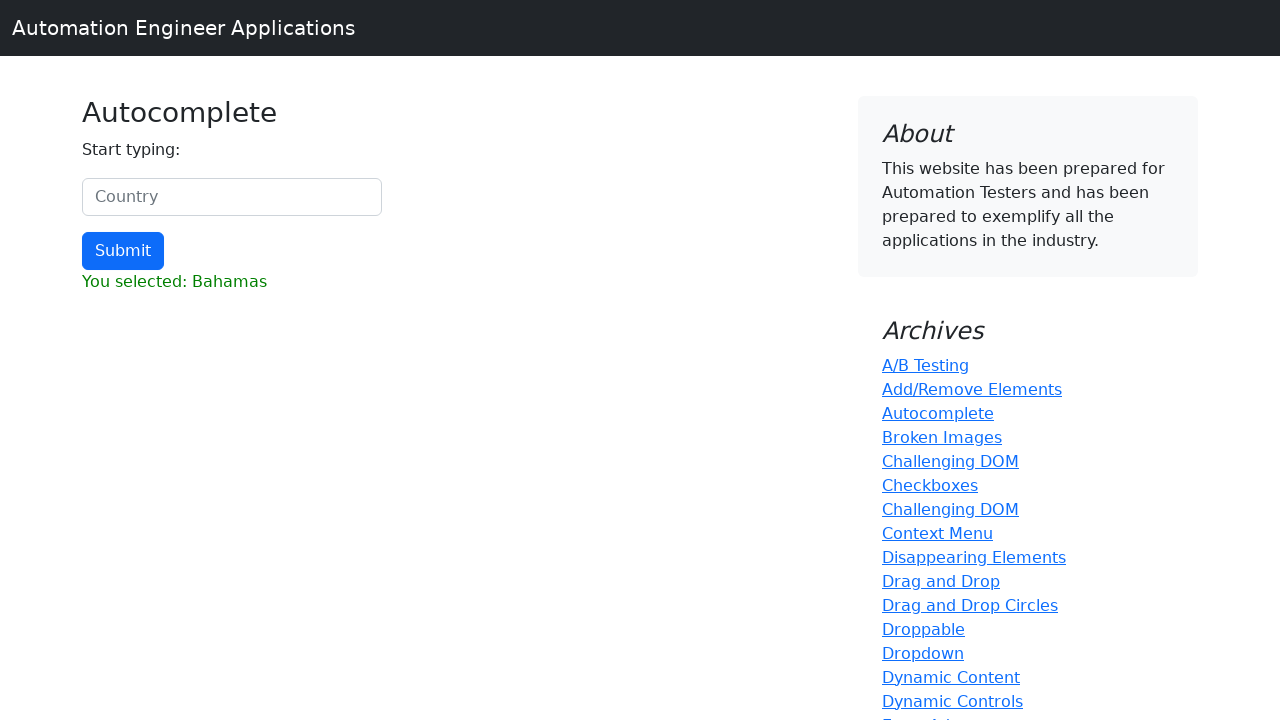

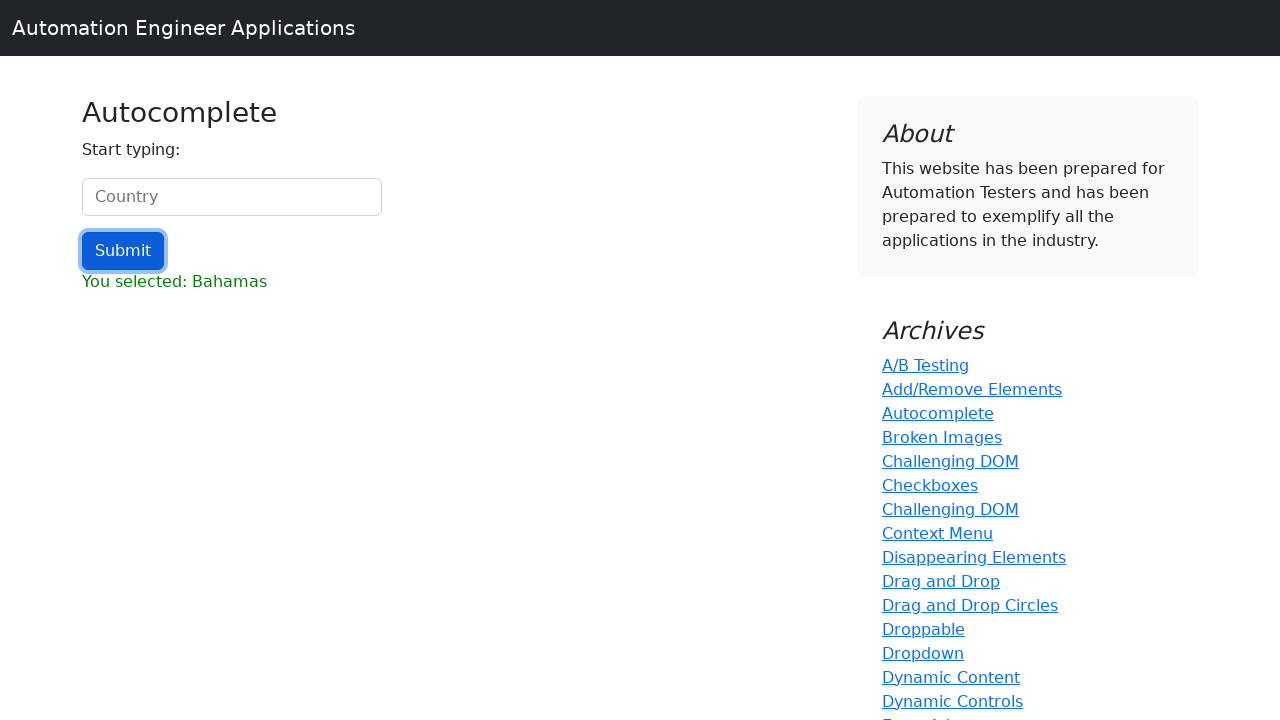